Tests form interaction by reading a hidden attribute value from an element, performing a mathematical calculation, filling in the answer, checking required checkboxes, and submitting the form.

Starting URL: http://suninjuly.github.io/get_attribute.html

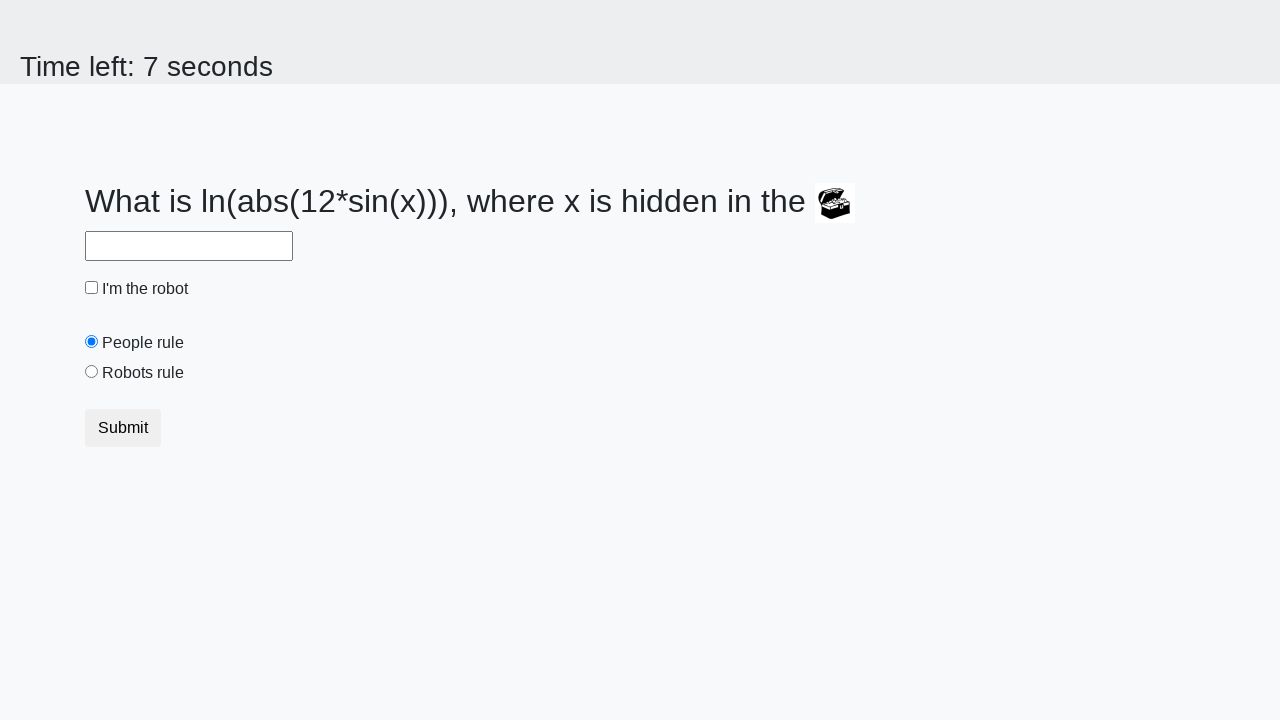

Located treasure element with hidden attribute
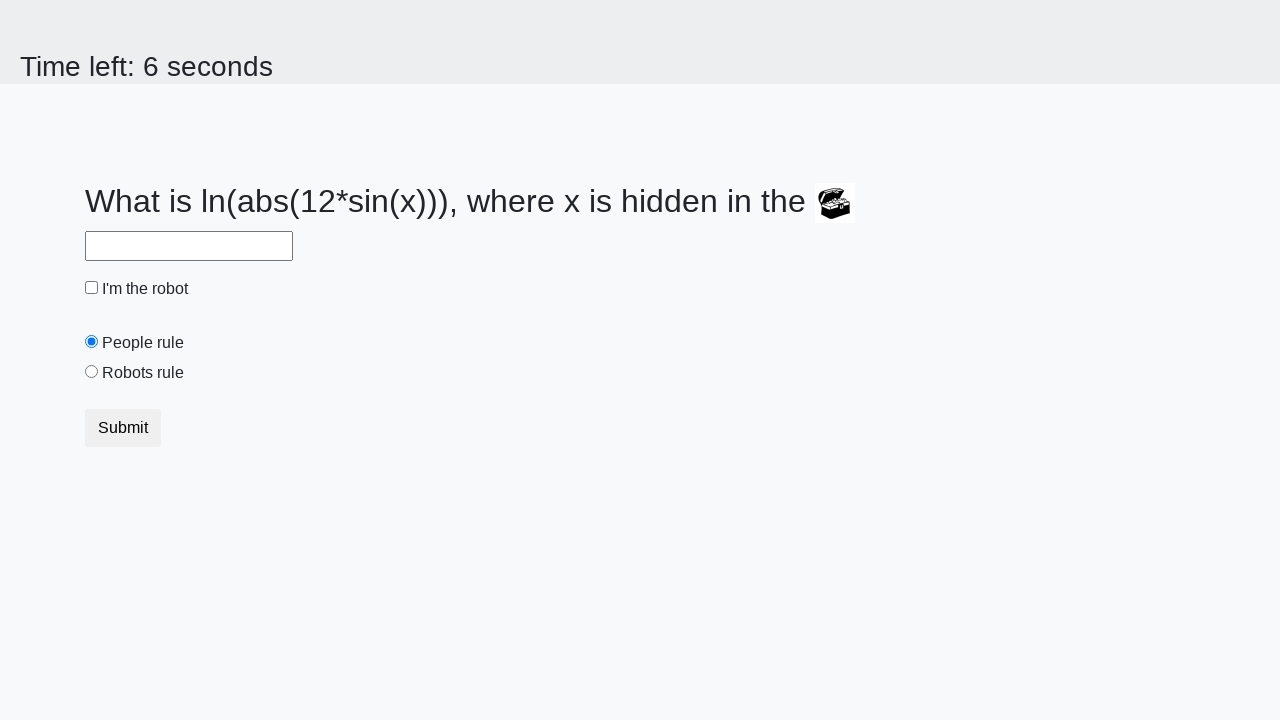

Retrieved hidden attribute value: 449
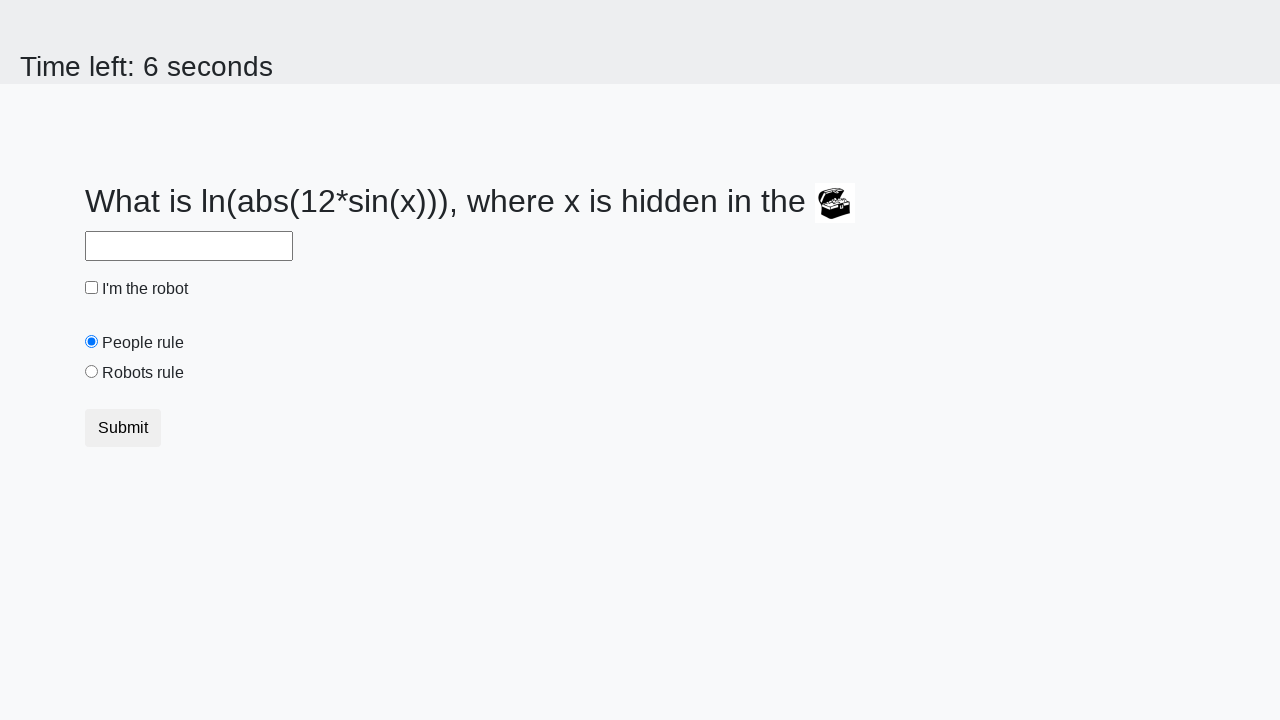

Calculated answer using mathematical formula: 1.0793183993952737
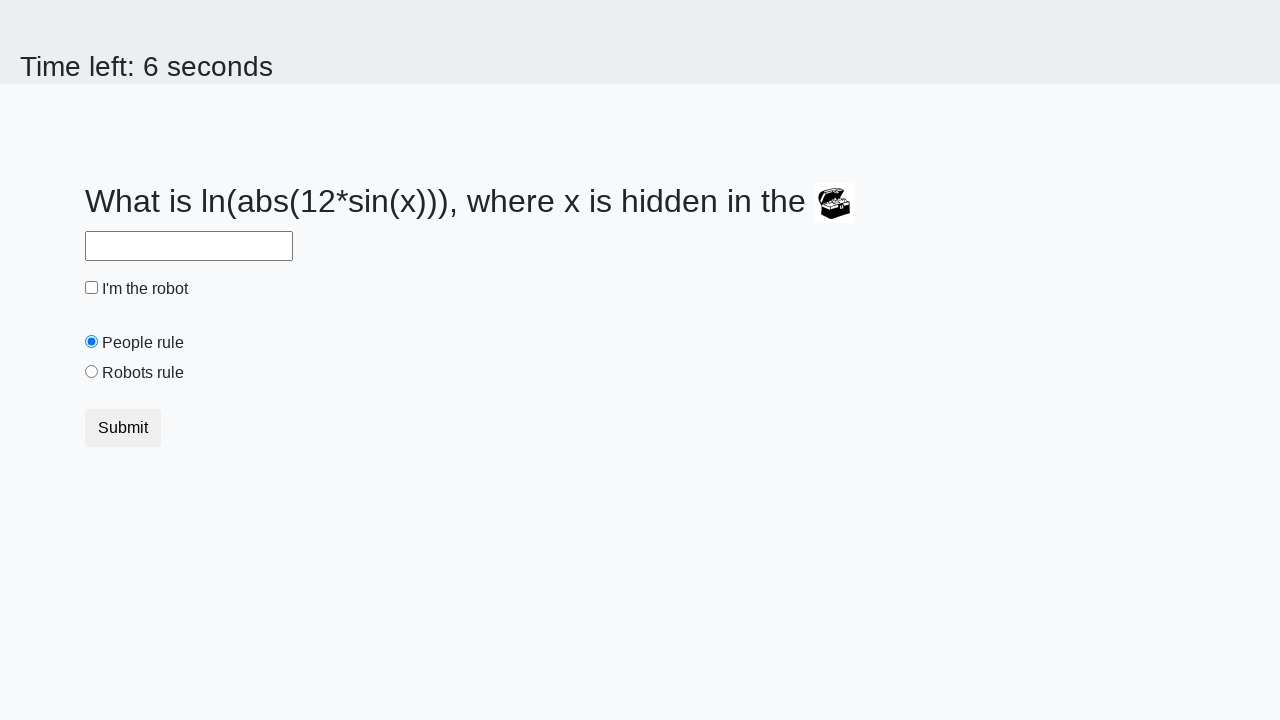

Filled answer field with calculated value on #answer
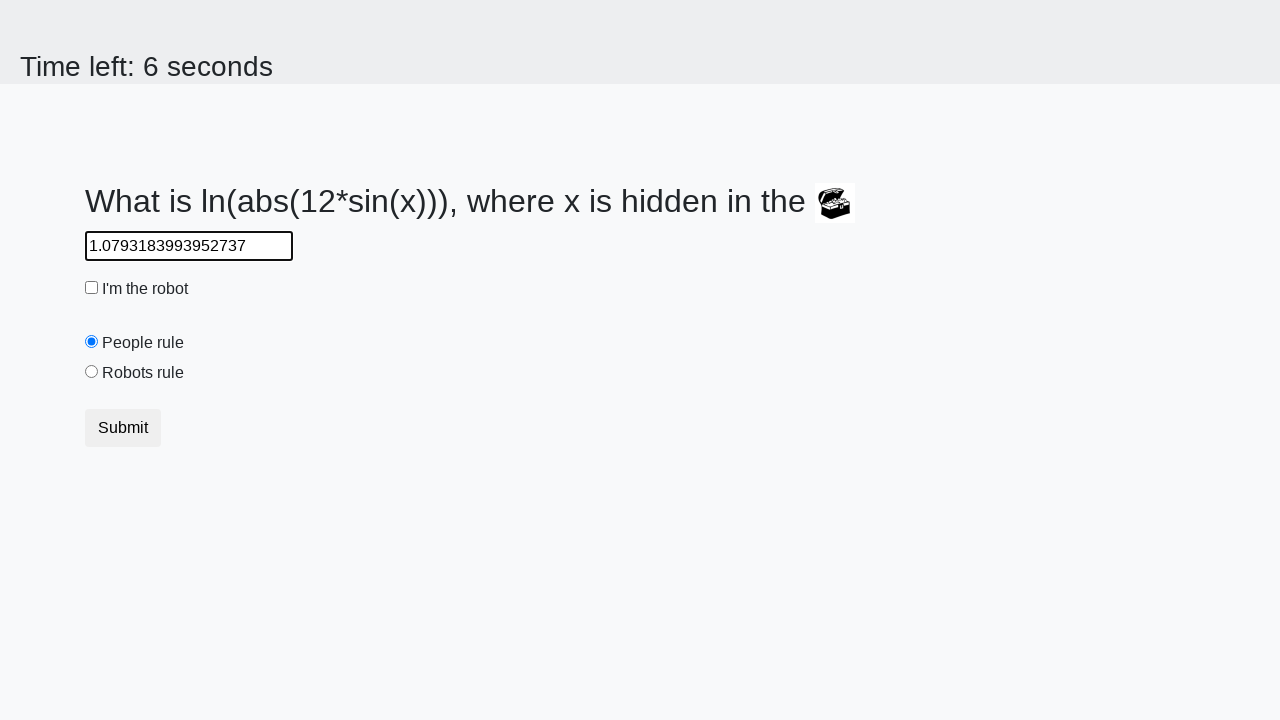

Checked robot checkbox at (92, 288) on #robotCheckbox
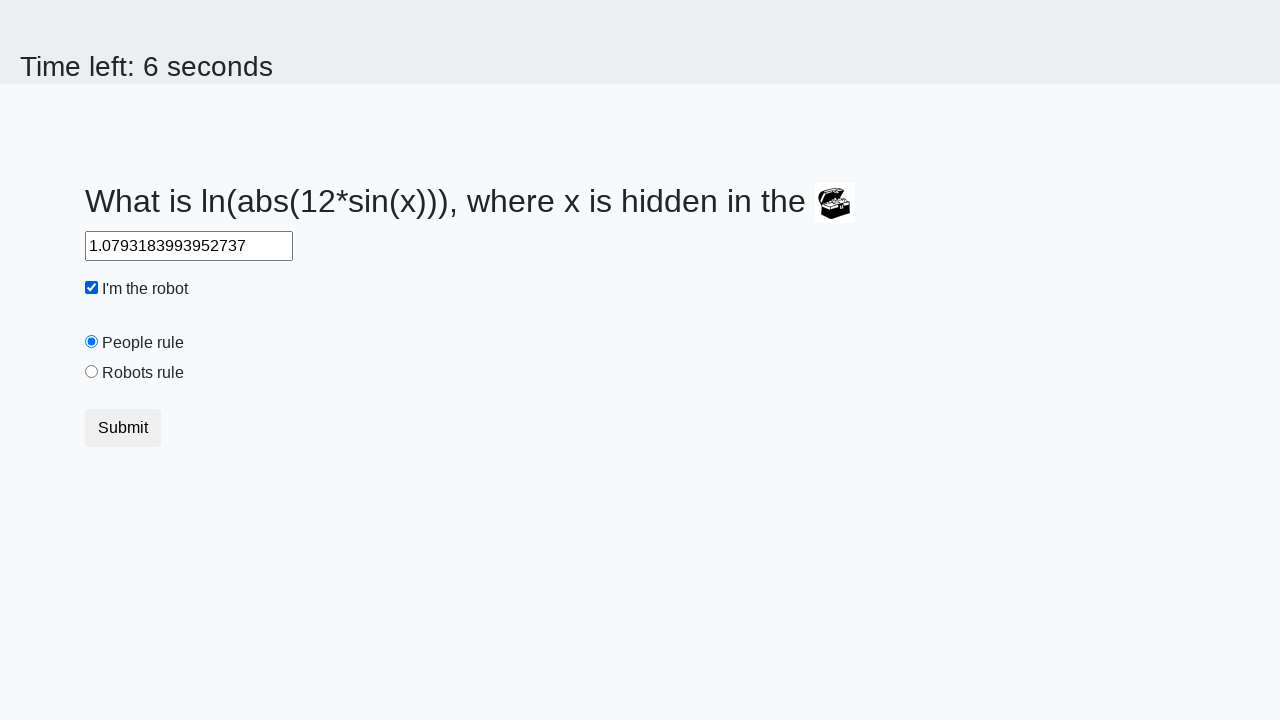

Checked robots rule checkbox at (92, 372) on #robotsRule
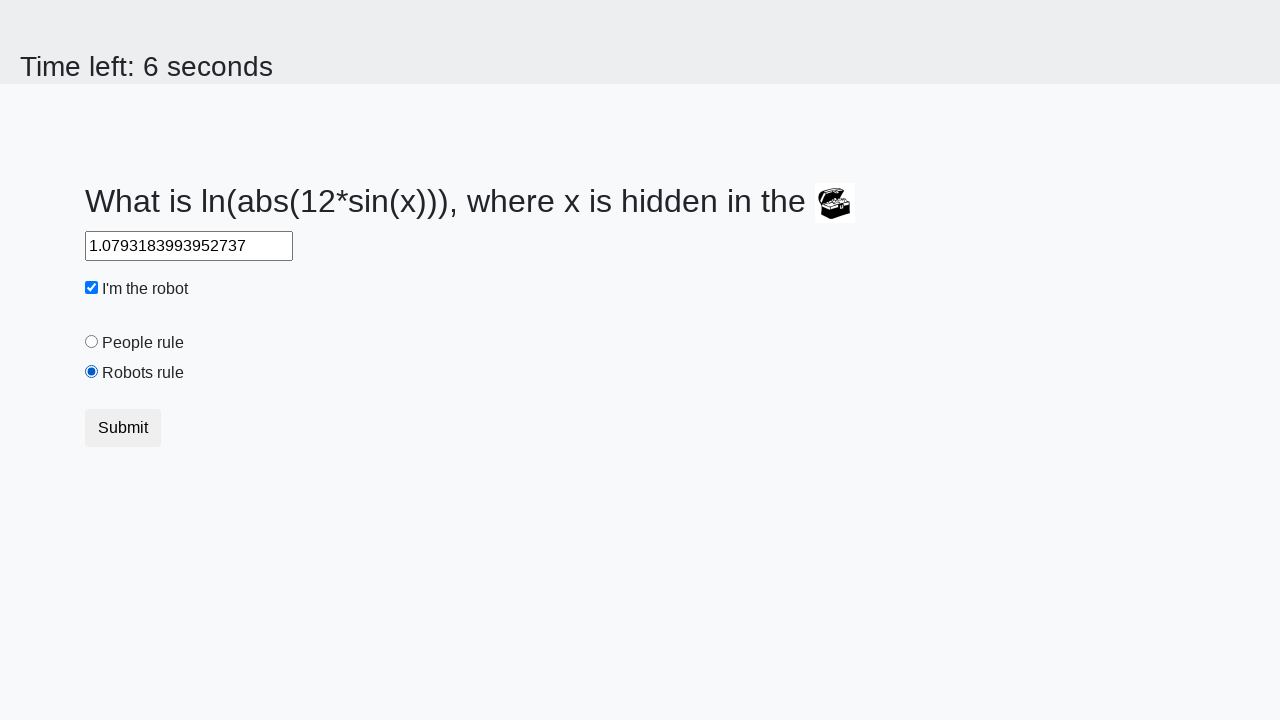

Clicked submit button to submit form at (123, 428) on .btn.btn-default
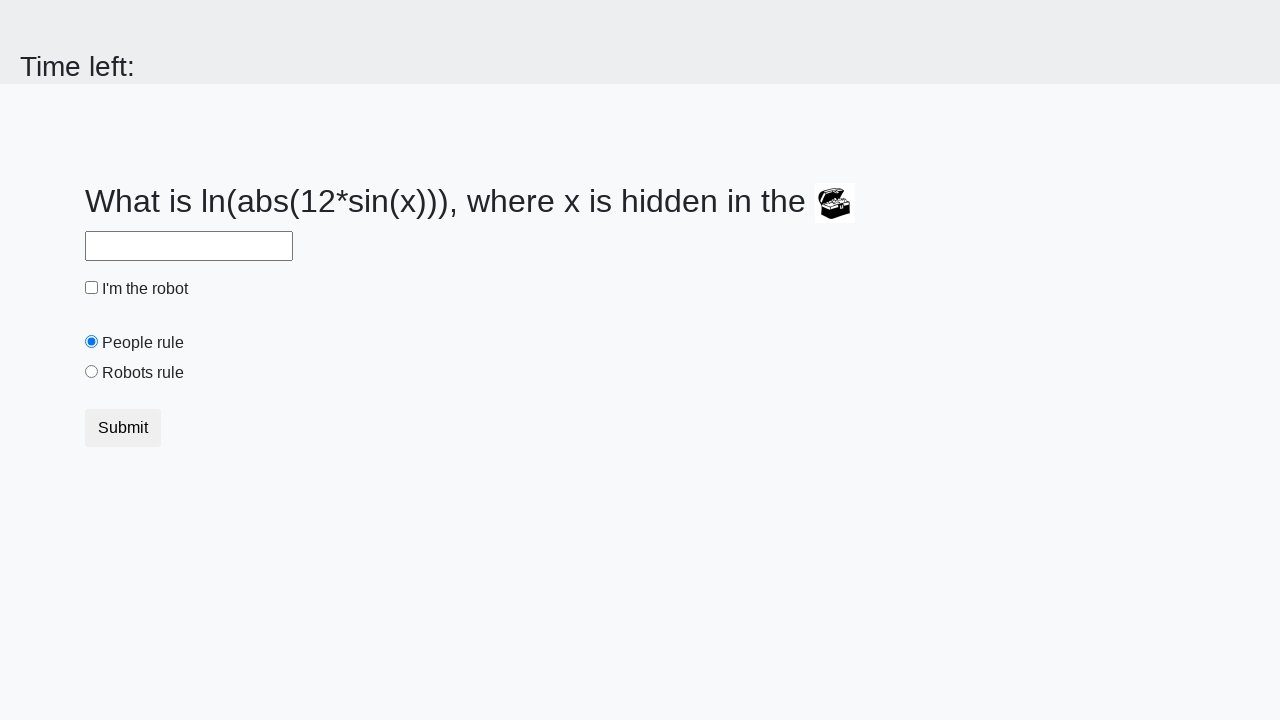

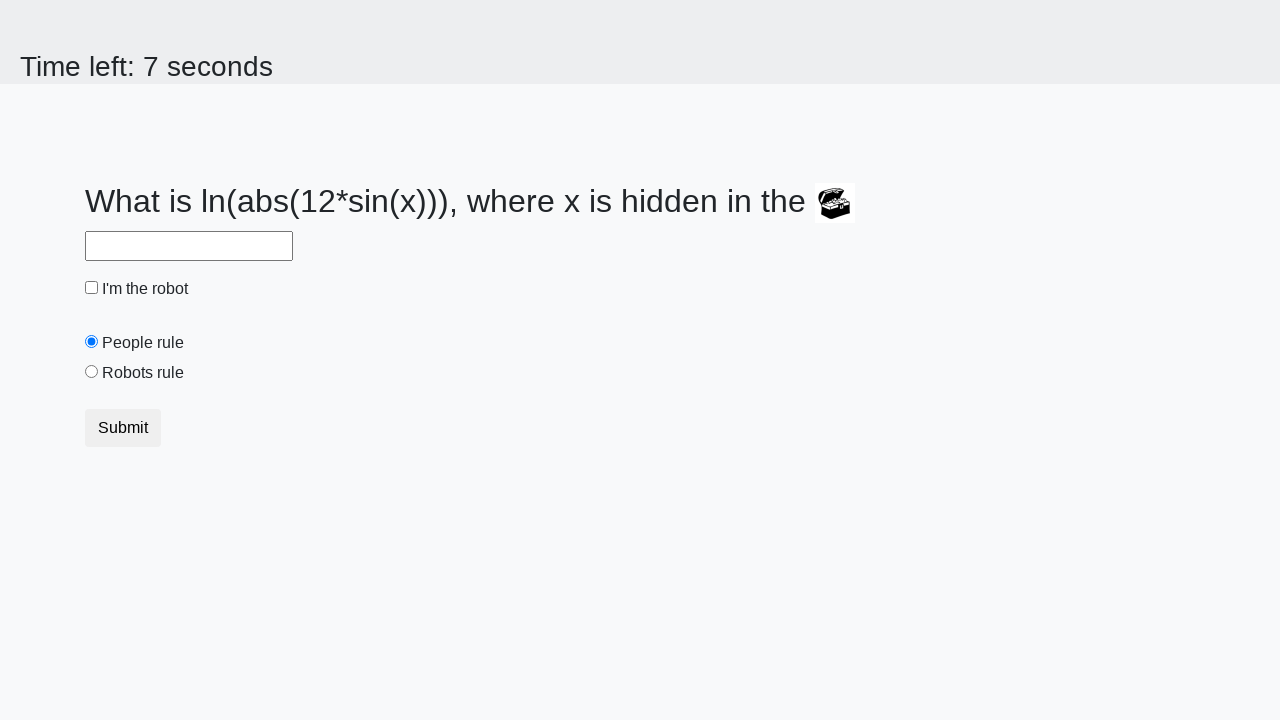